Tests the add/remove elements functionality by clicking the "Add Element" button to create a delete button, verifying it appears, then clicking delete to remove it and verifying it's gone.

Starting URL: https://practice.cydeo.com/add_remove_elements/

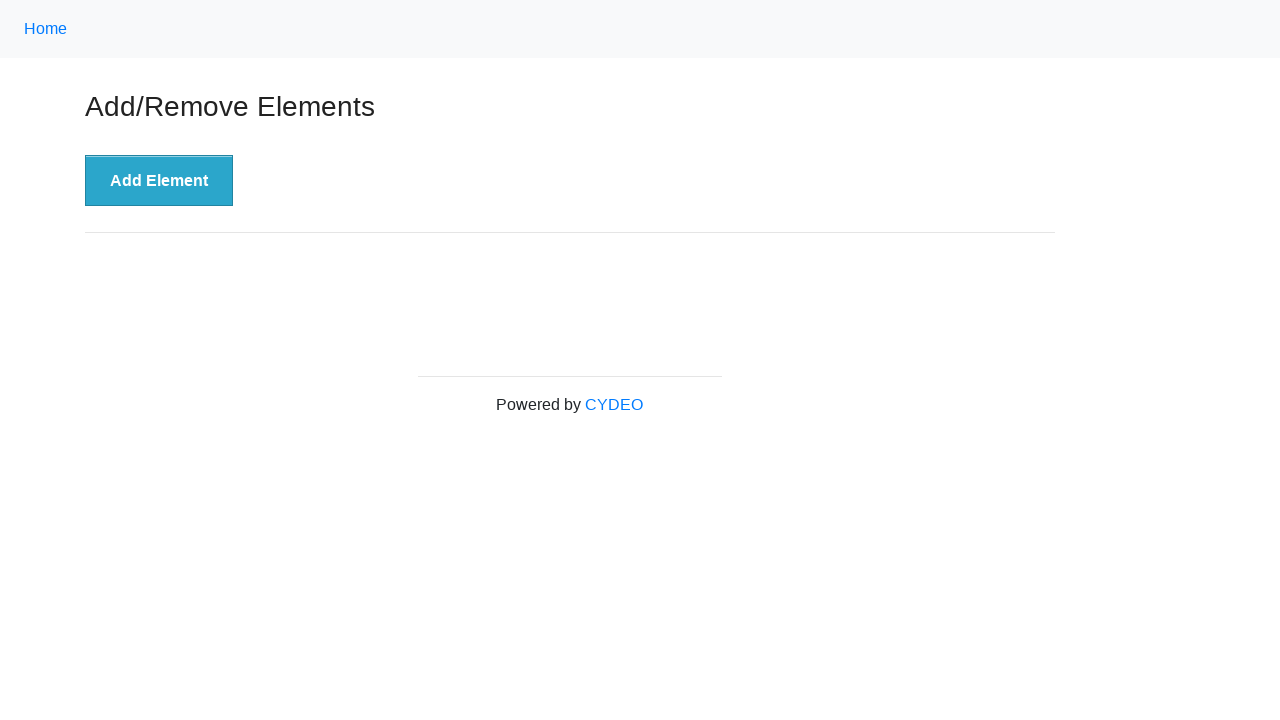

Clicked 'Add Element' button at (159, 181) on xpath=//button[.='Add Element']
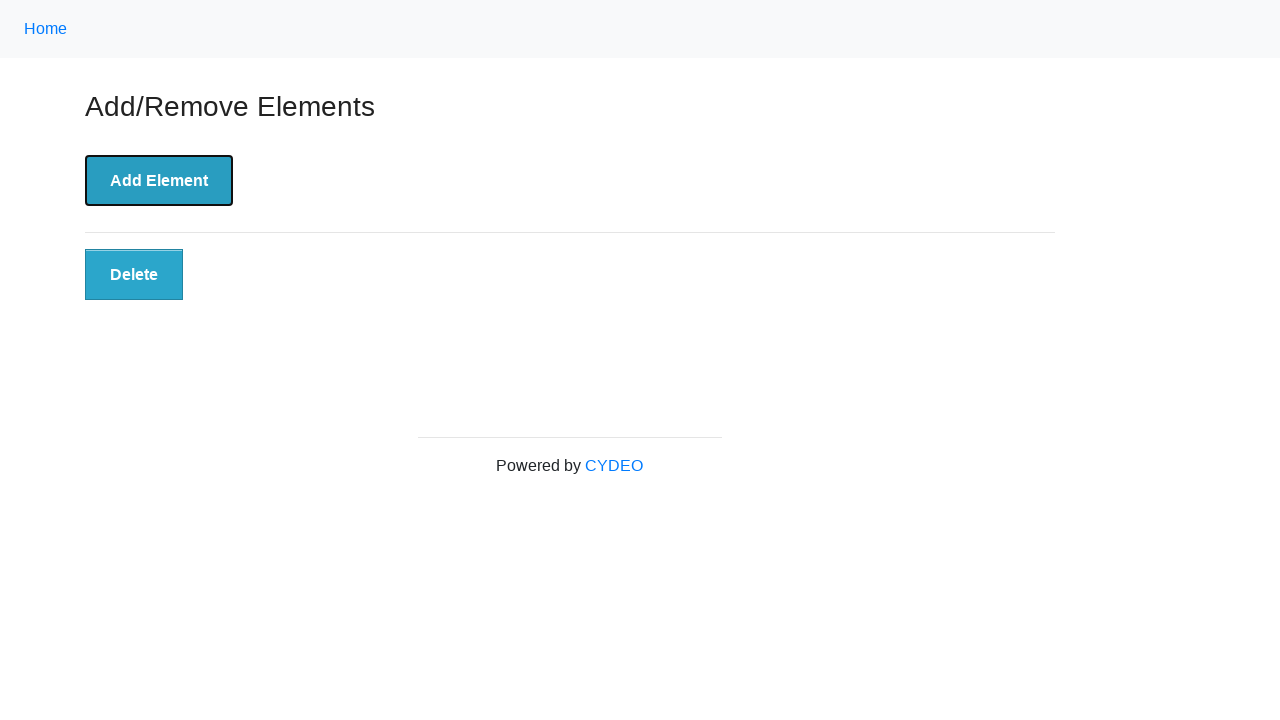

Delete button appeared and is visible
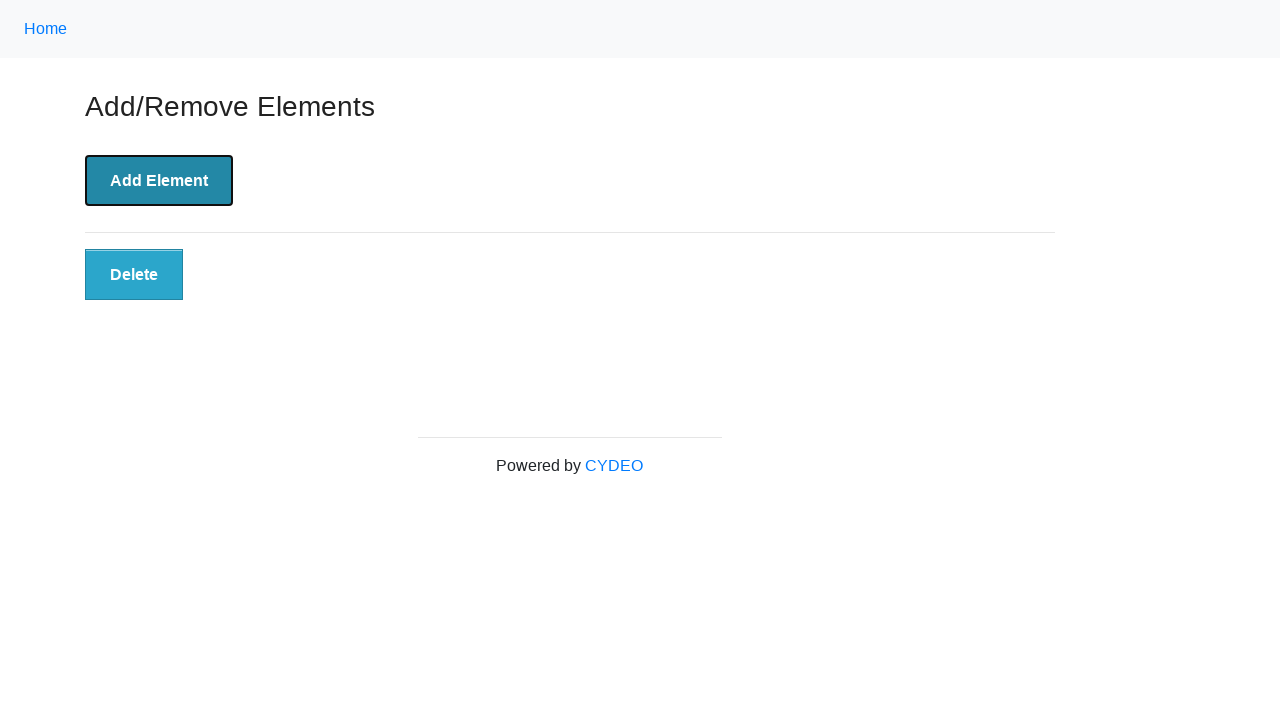

Clicked Delete button to remove element at (134, 275) on xpath=//button[@class='added-manually']
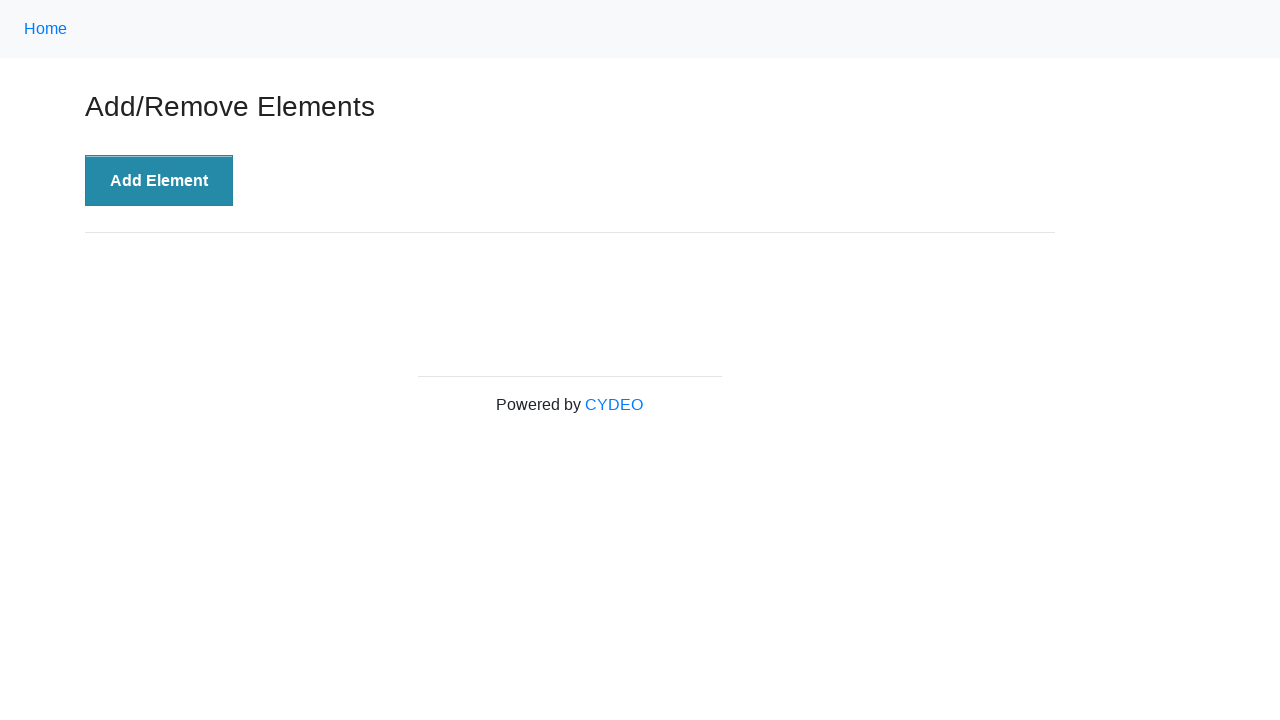

Delete button has been removed from the page
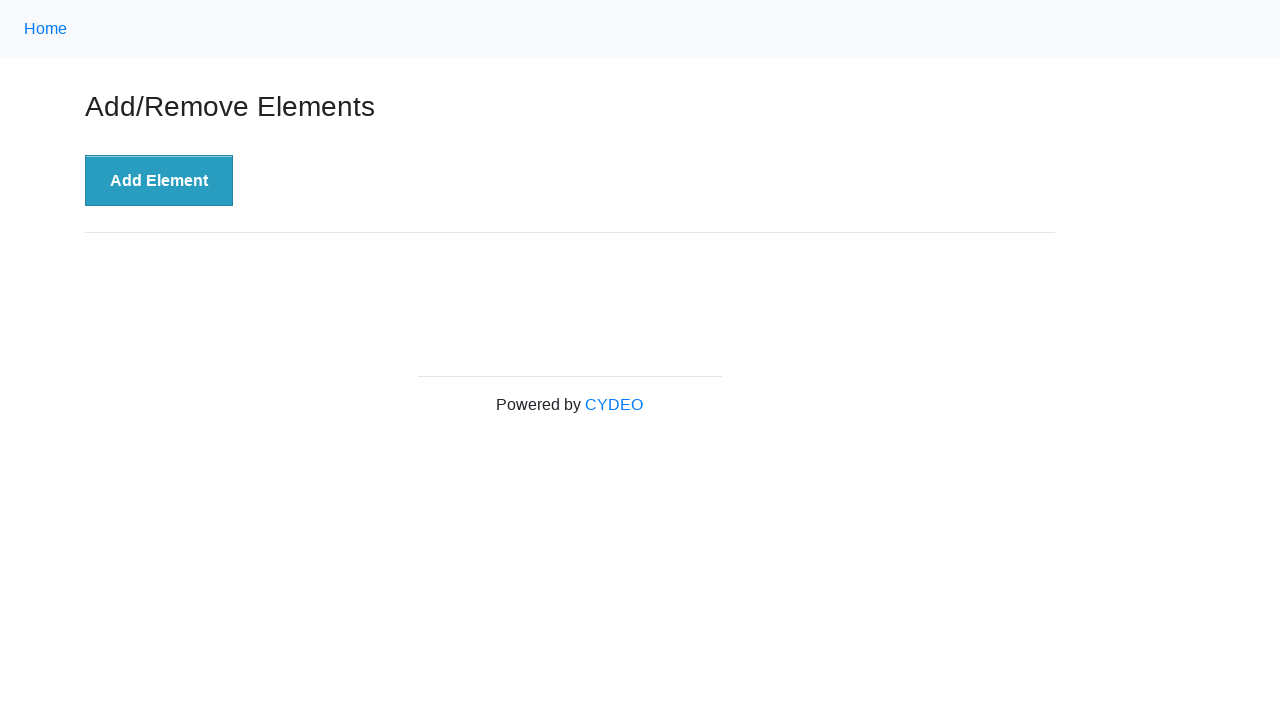

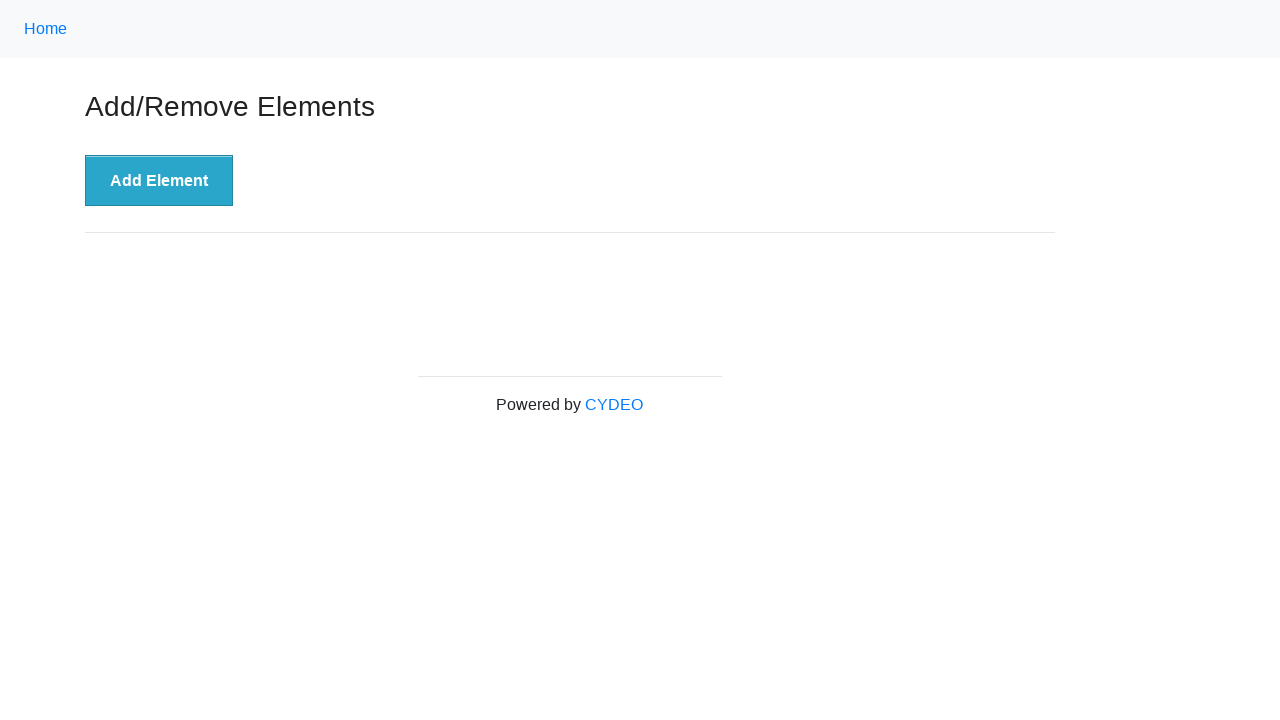